Tests SpiceJet flight booking interface by clicking on the origin input field to open a location selector, waiting for options to load, and selecting the first available option.

Starting URL: https://spicejet.com

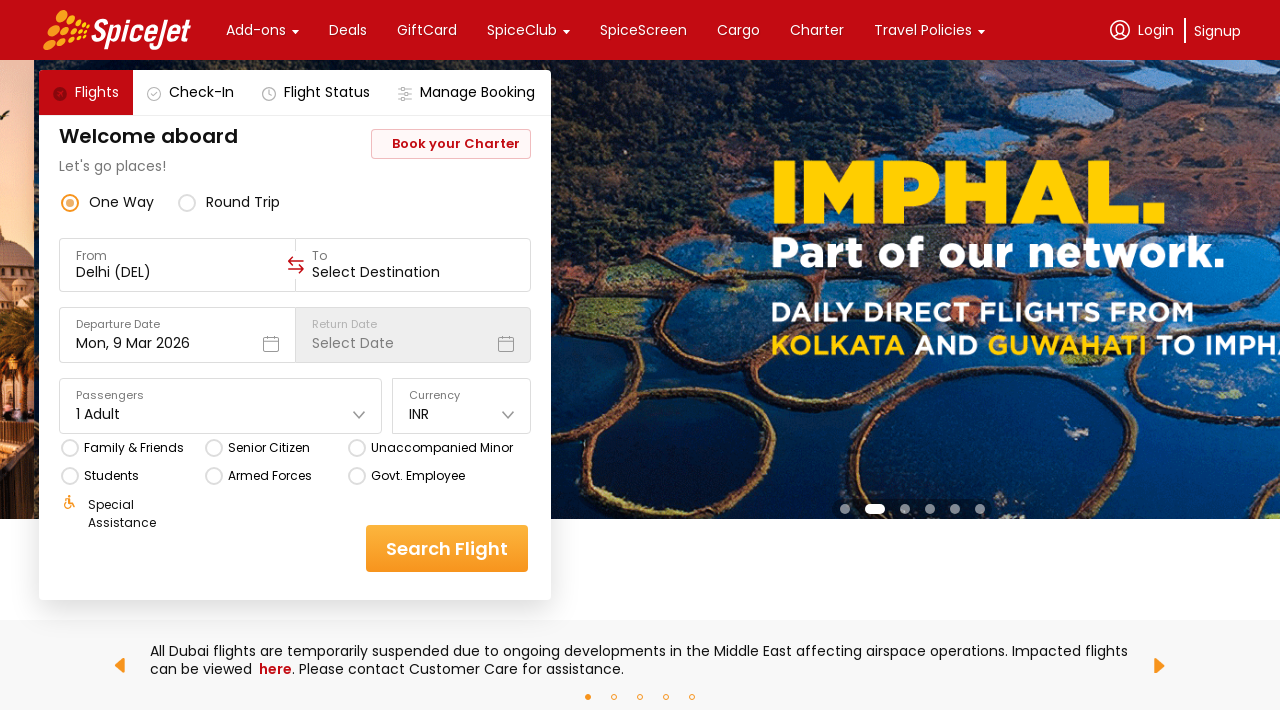

Clicked origin input field to open location selector at (178, 272) on input.css-1cwyjr8.r-homxoj.r-ubezar.r-10paoce.r-13qz1uu >> nth=0
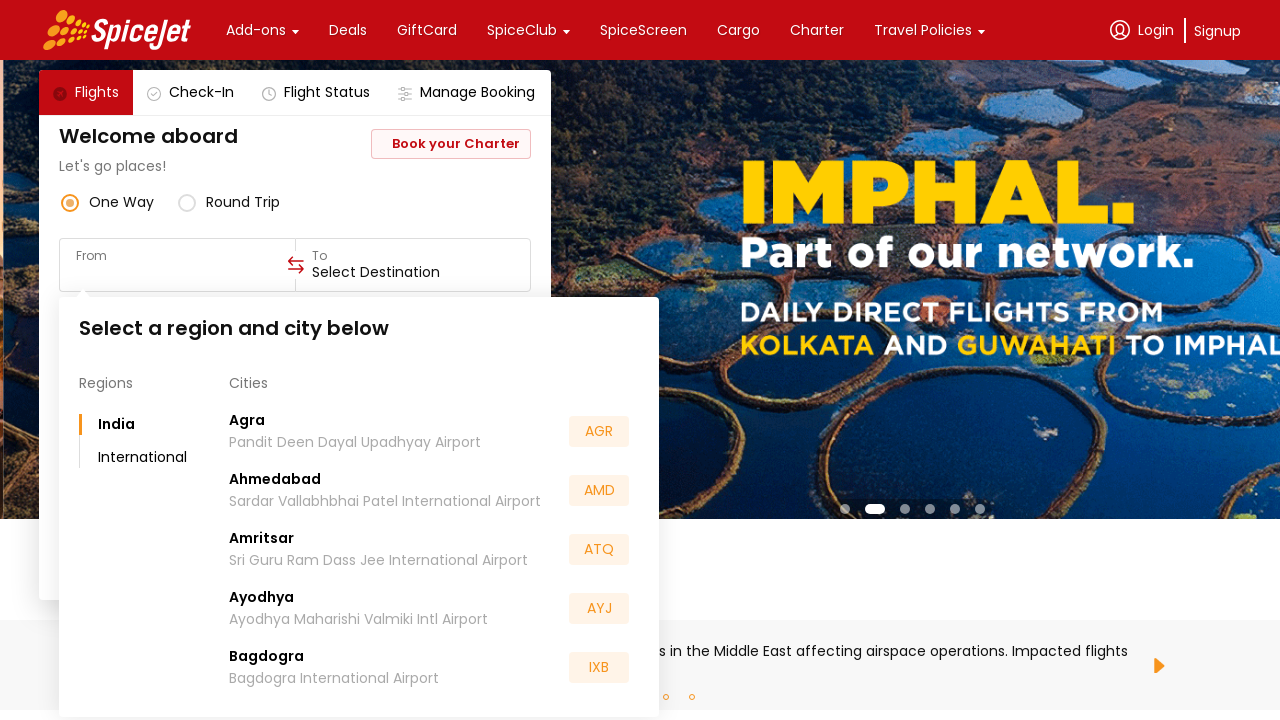

Waited 5 seconds for location dropdown options to load
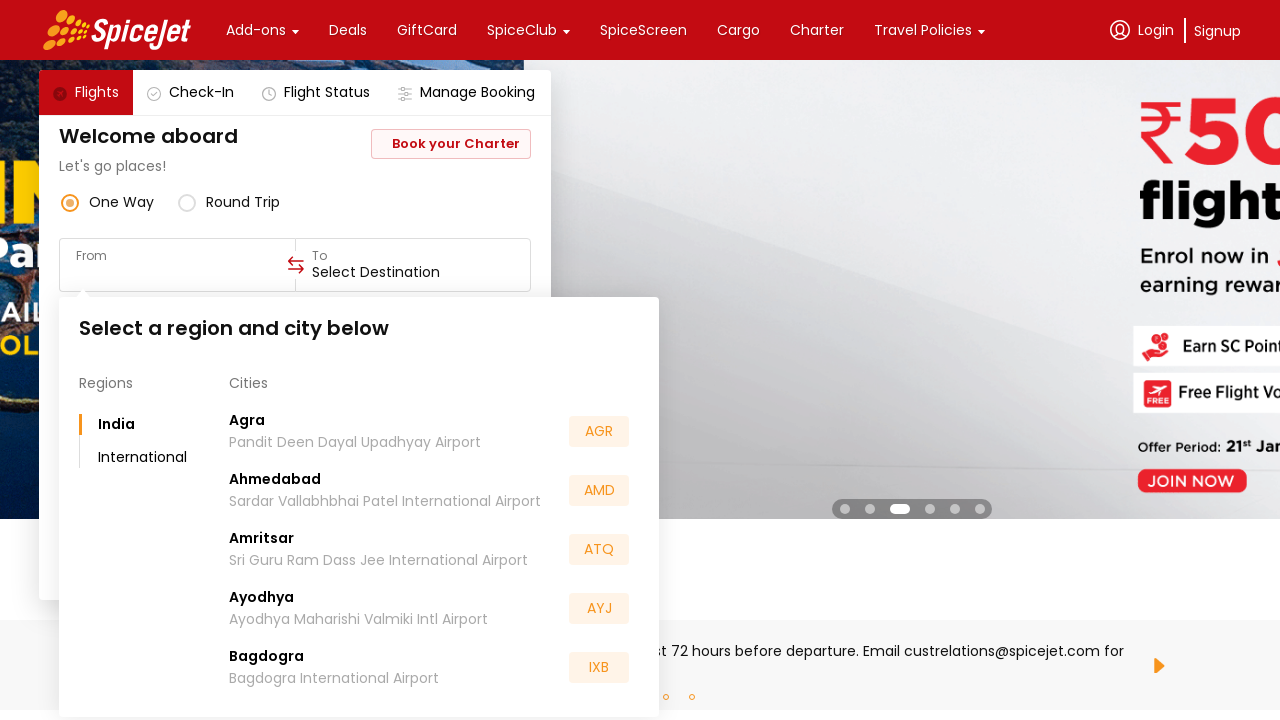

Selected the first available location option from dropdown at (599, 432) on div.css-76zvg2.r-1xedbs3.r-ubezar >> nth=0
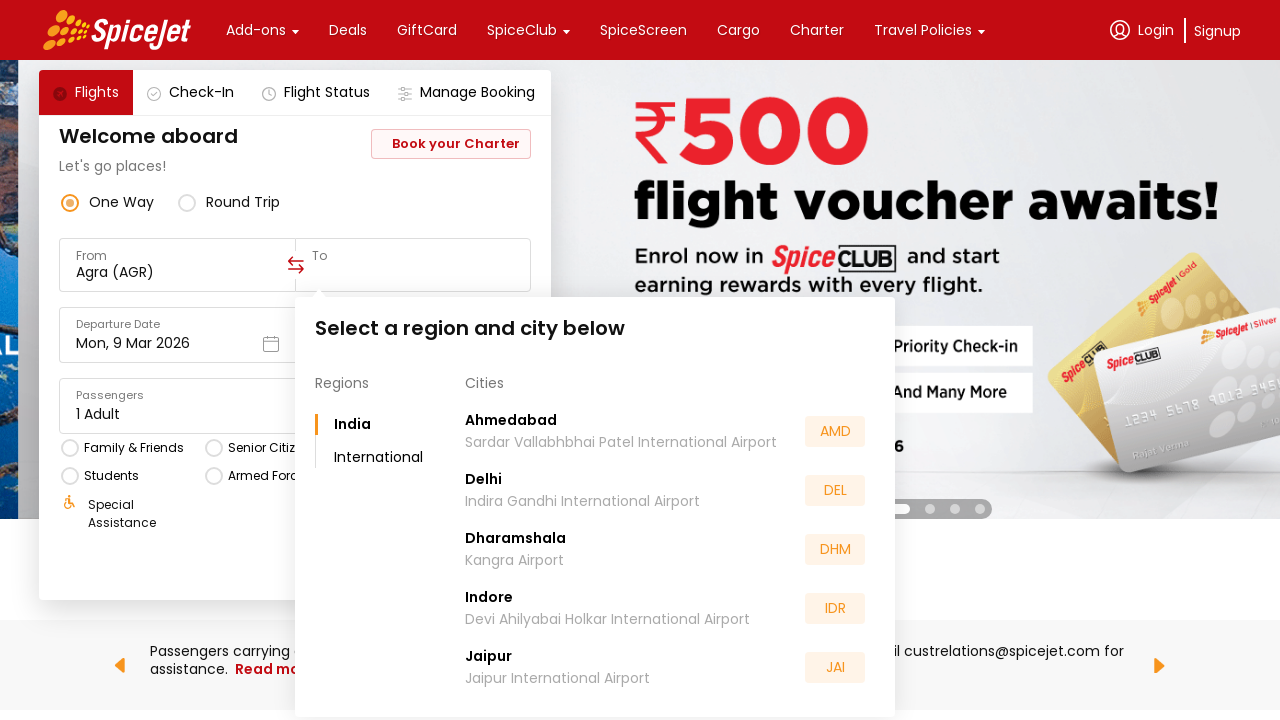

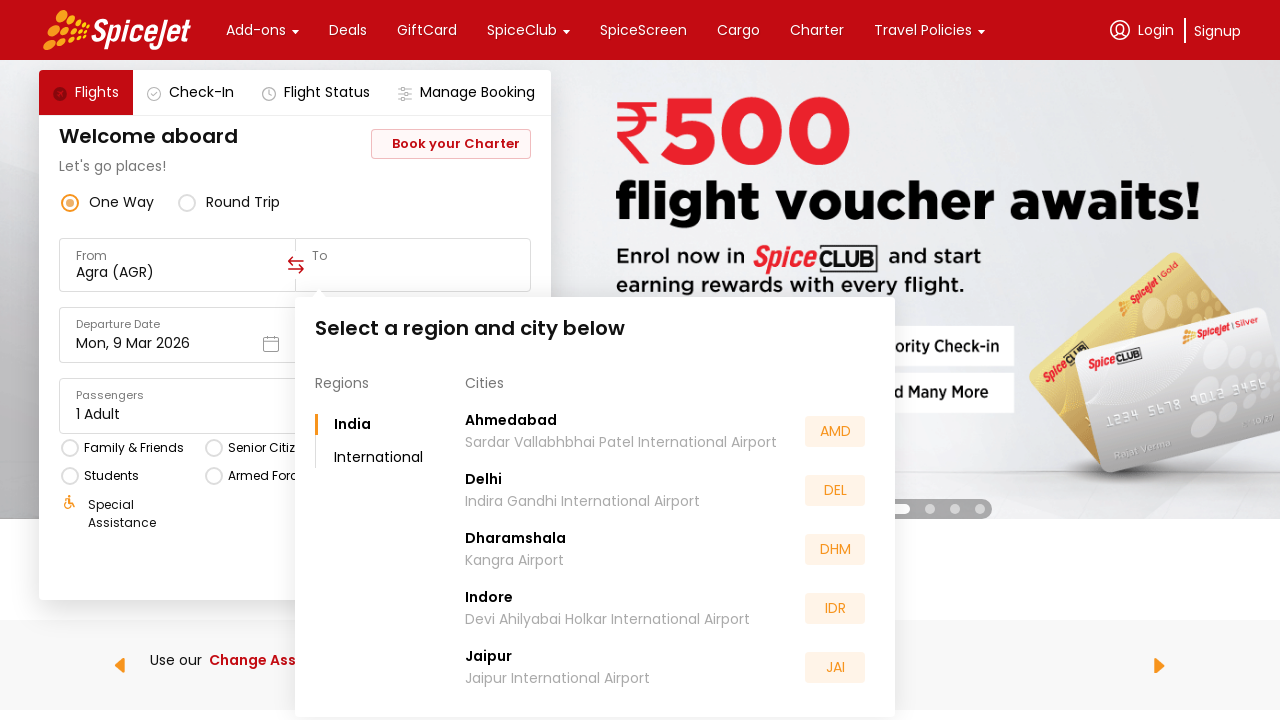